Tests search behavior for items not found on Marshalls website by searching for non-existent terms (live roses, iuyugeeg) and verifying no results page.

Starting URL: https://www.marshalls.com/us/store/index.jsp

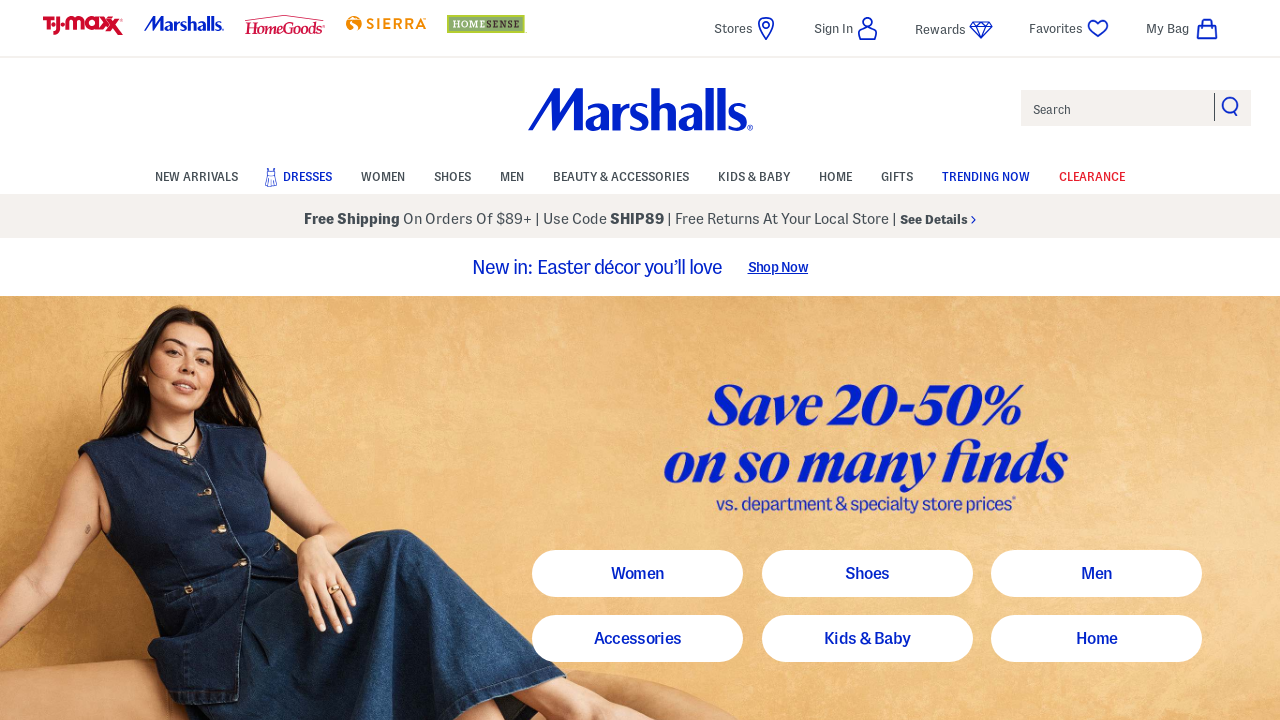

Search input field became visible
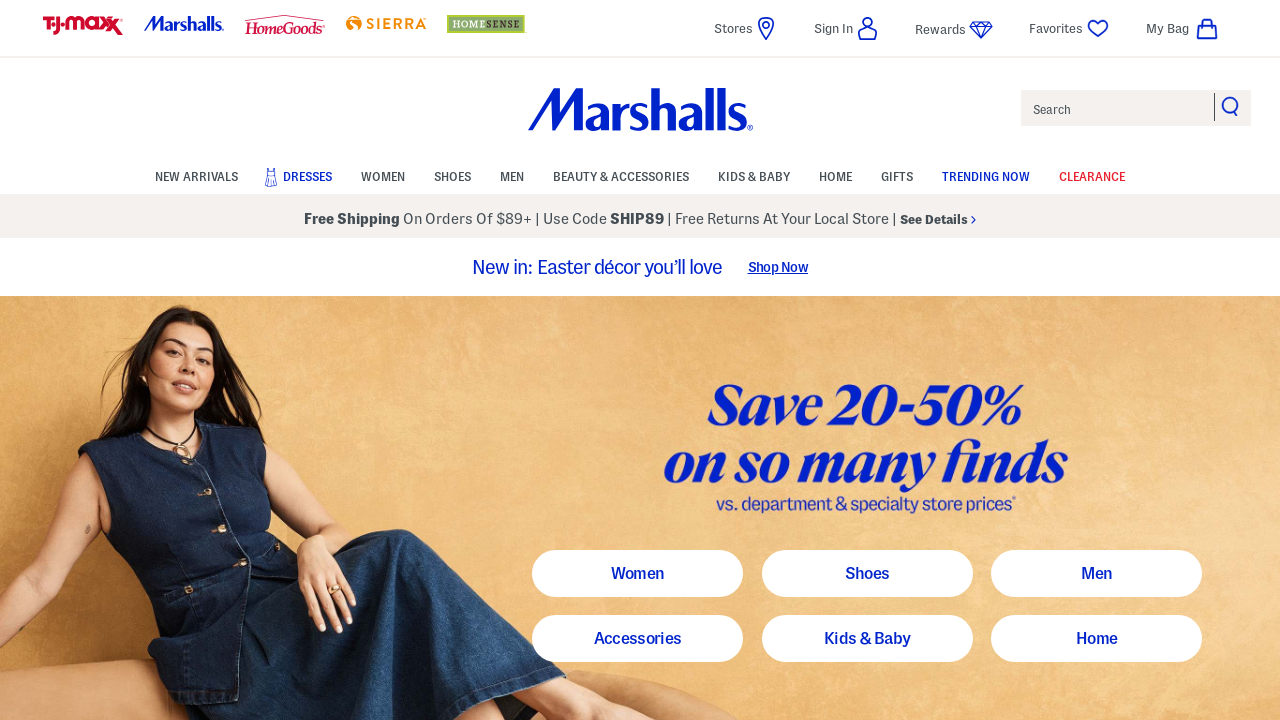

Clicked on search input field at (1136, 108) on #search-text-input
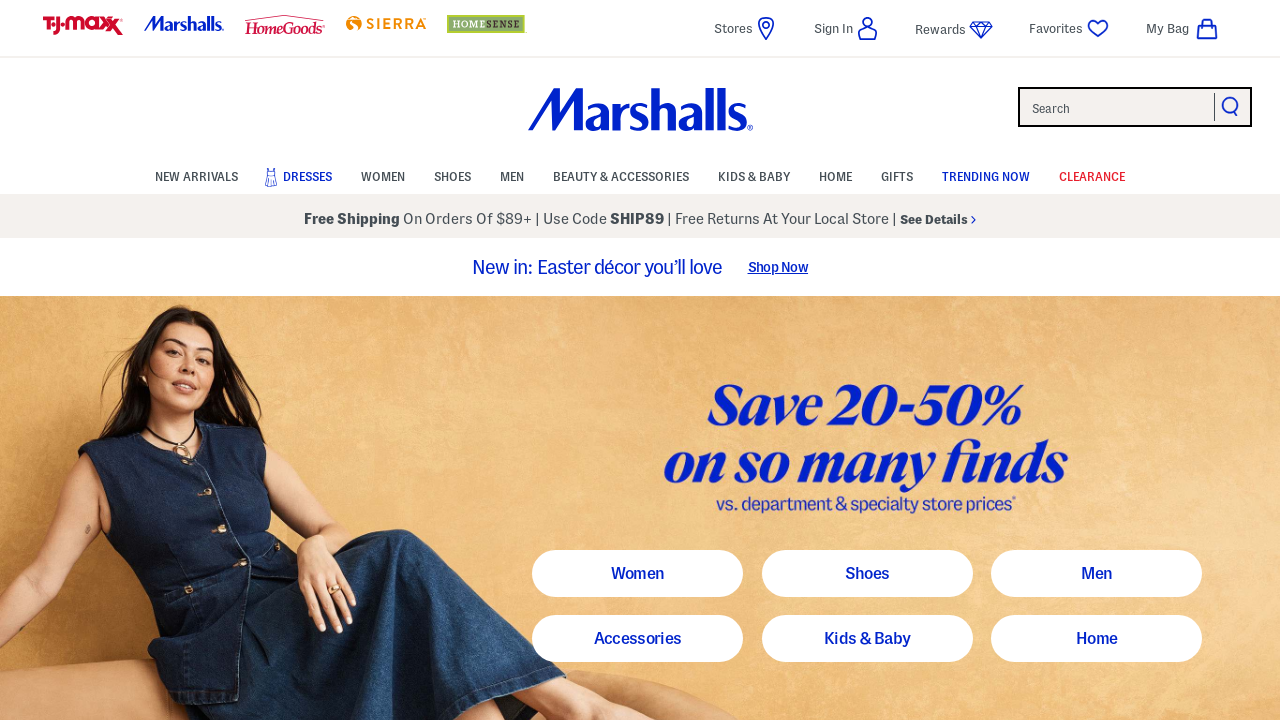

Filled search field with 'live roses' on #search-text-input
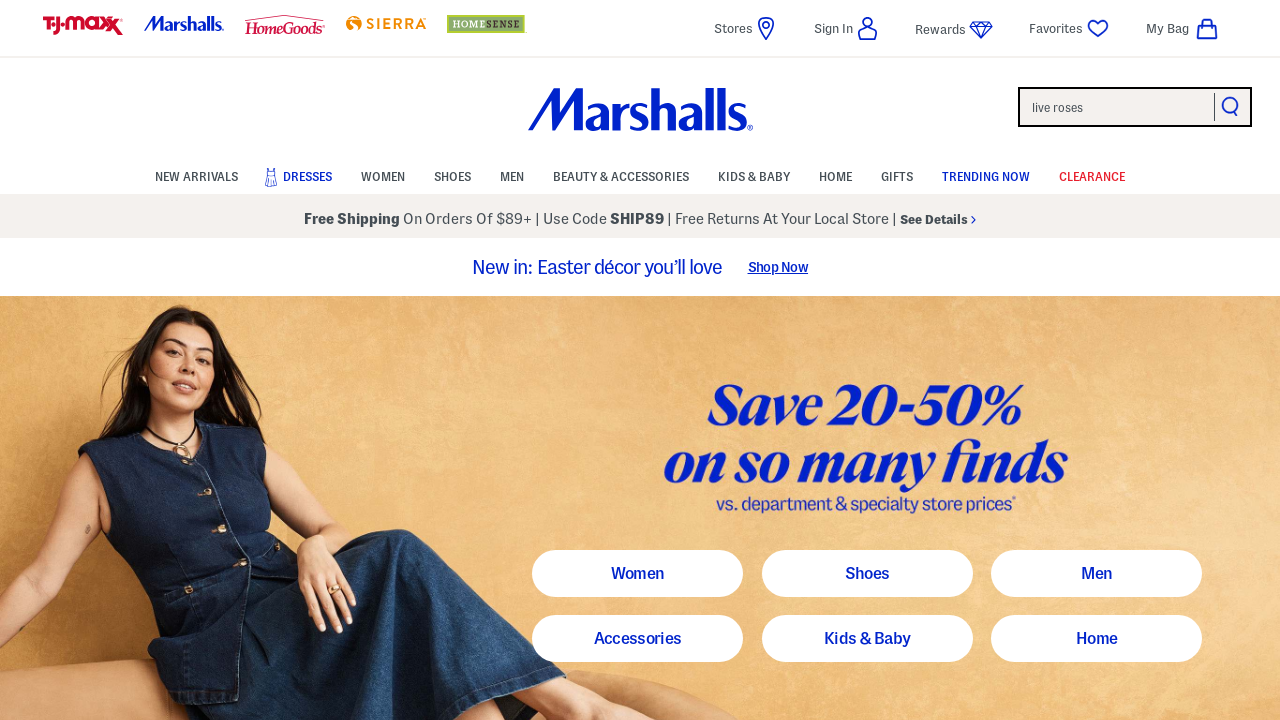

Clicked search submit button for 'live roses' at (1231, 106) on #search-submit-button
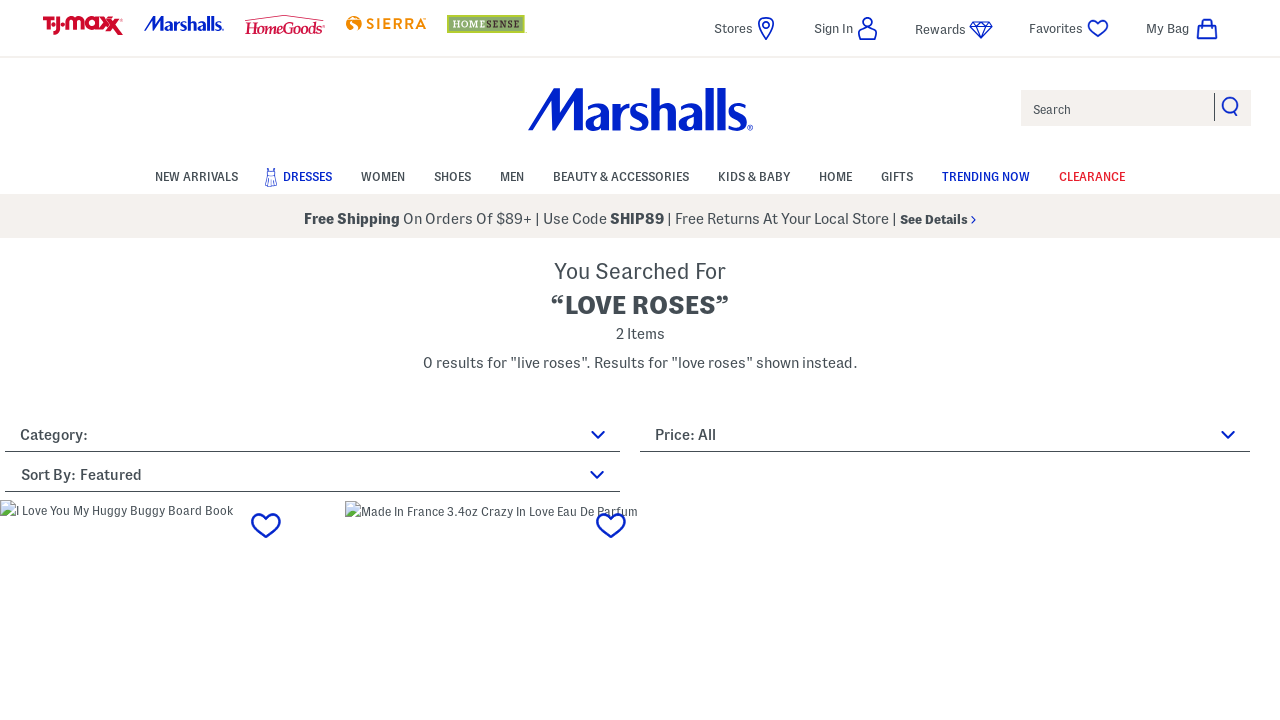

Page finished loading after searching for 'live roses'
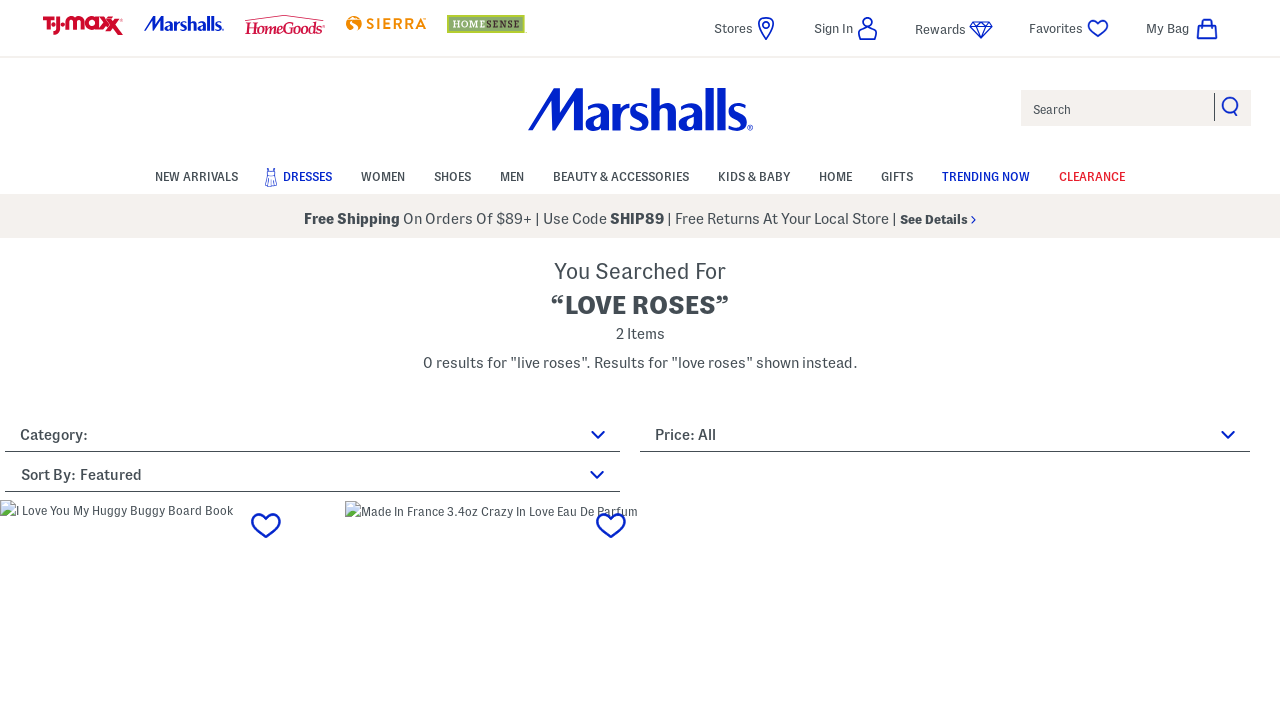

Clicked on search input field again at (1136, 108) on #search-text-input
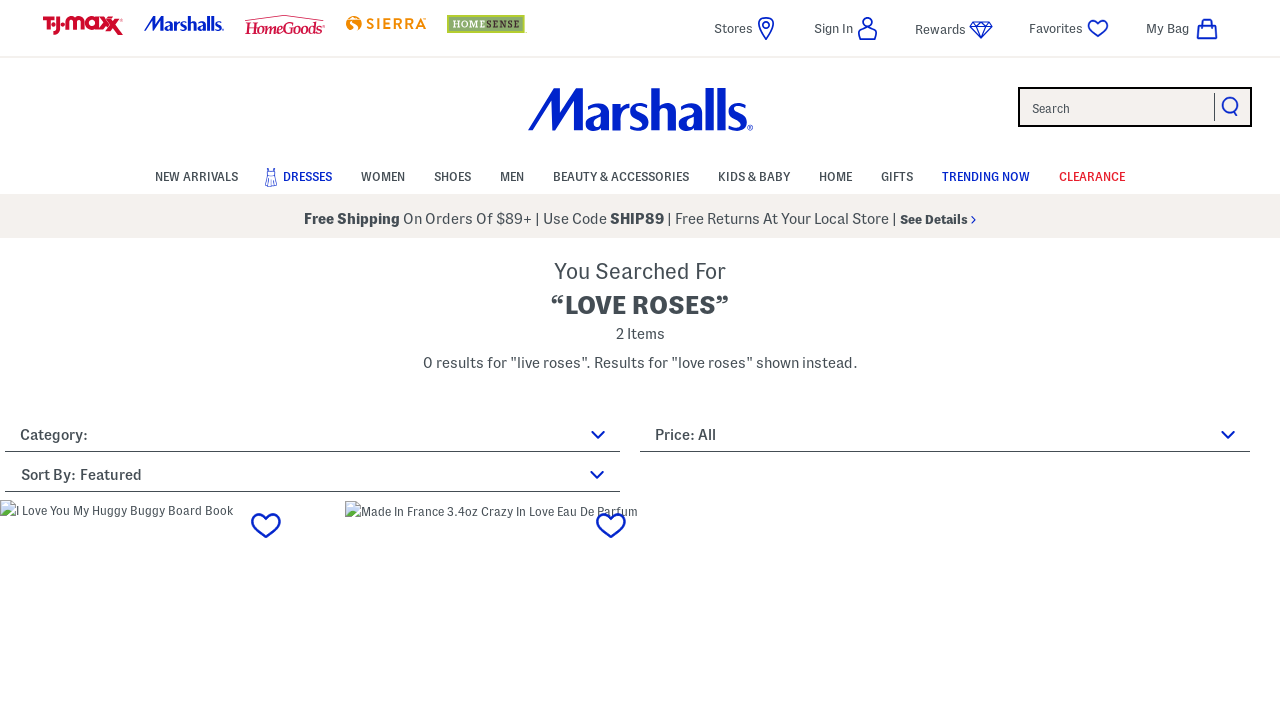

Filled search field with gibberish term 'iuyugeeg' on #search-text-input
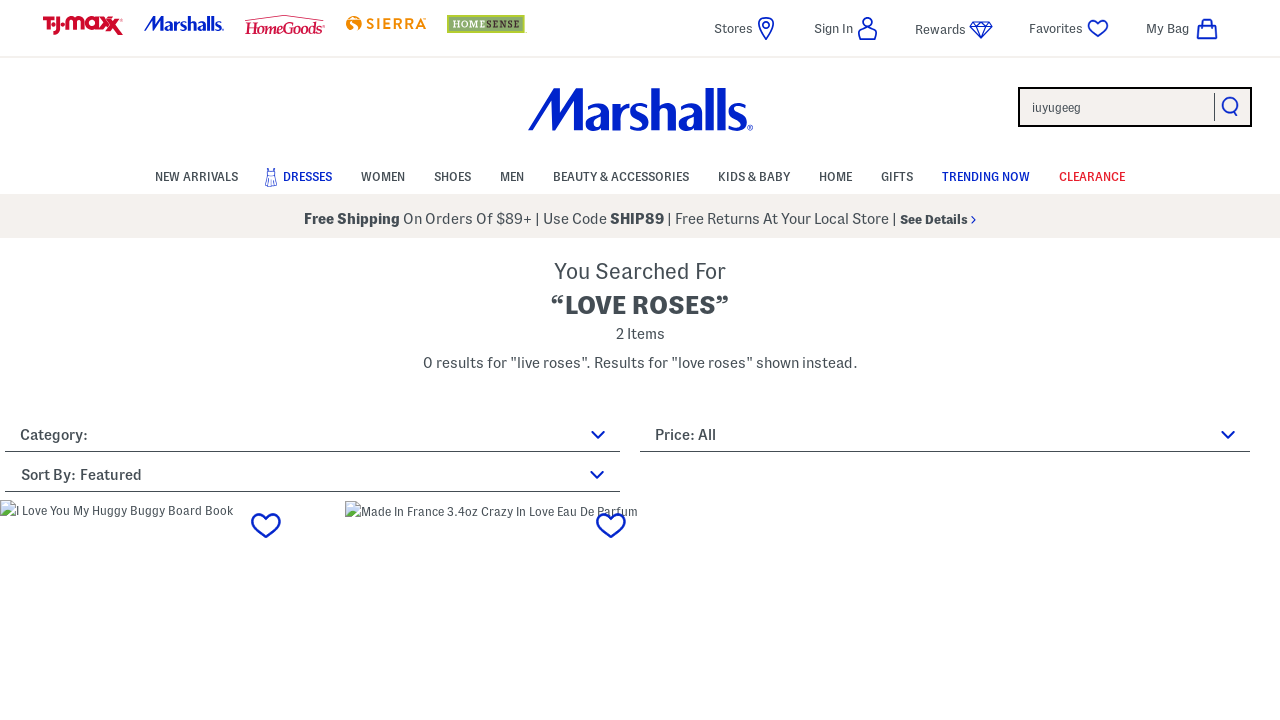

Clicked search submit button for 'iuyugeeg' at (1231, 106) on #search-submit-button
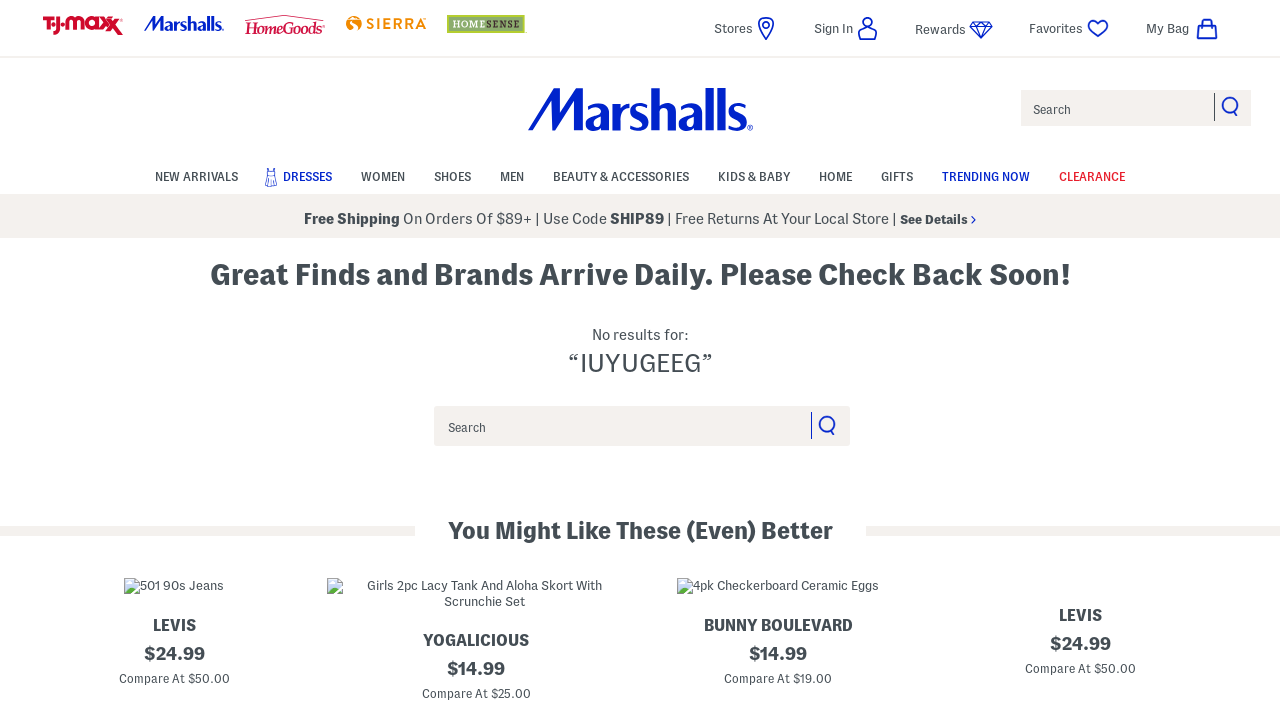

Page finished loading after searching for 'iuyugeeg'
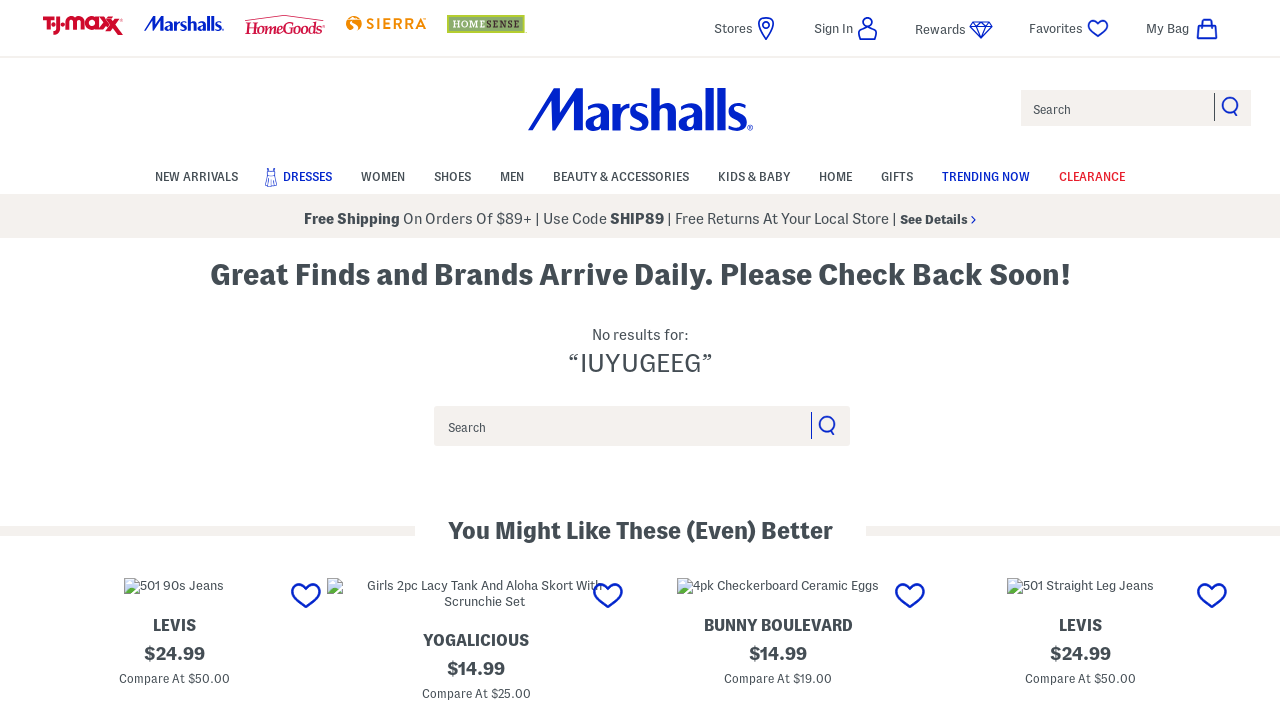

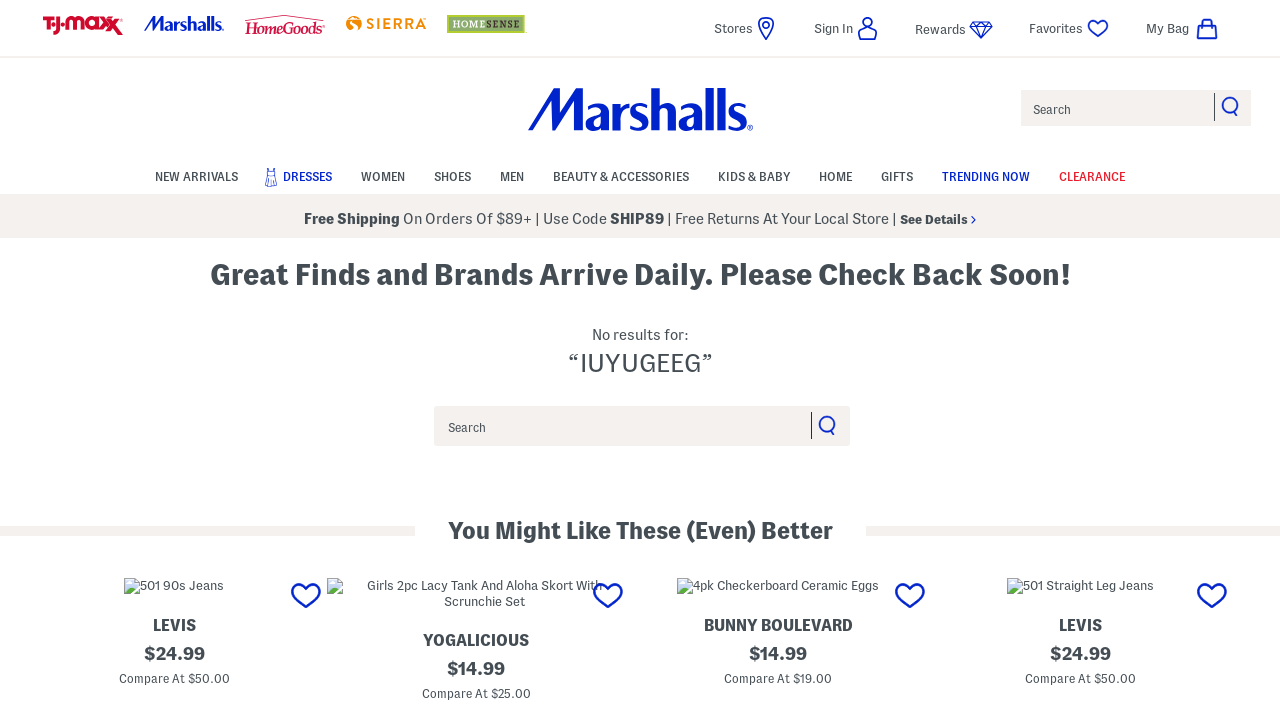